Tests drag and drop functionality by dragging an element from its starting position to a droppable target area and verifying the drop was successful

Starting URL: https://www.selenium.dev/selenium/web/mouse_interaction.html

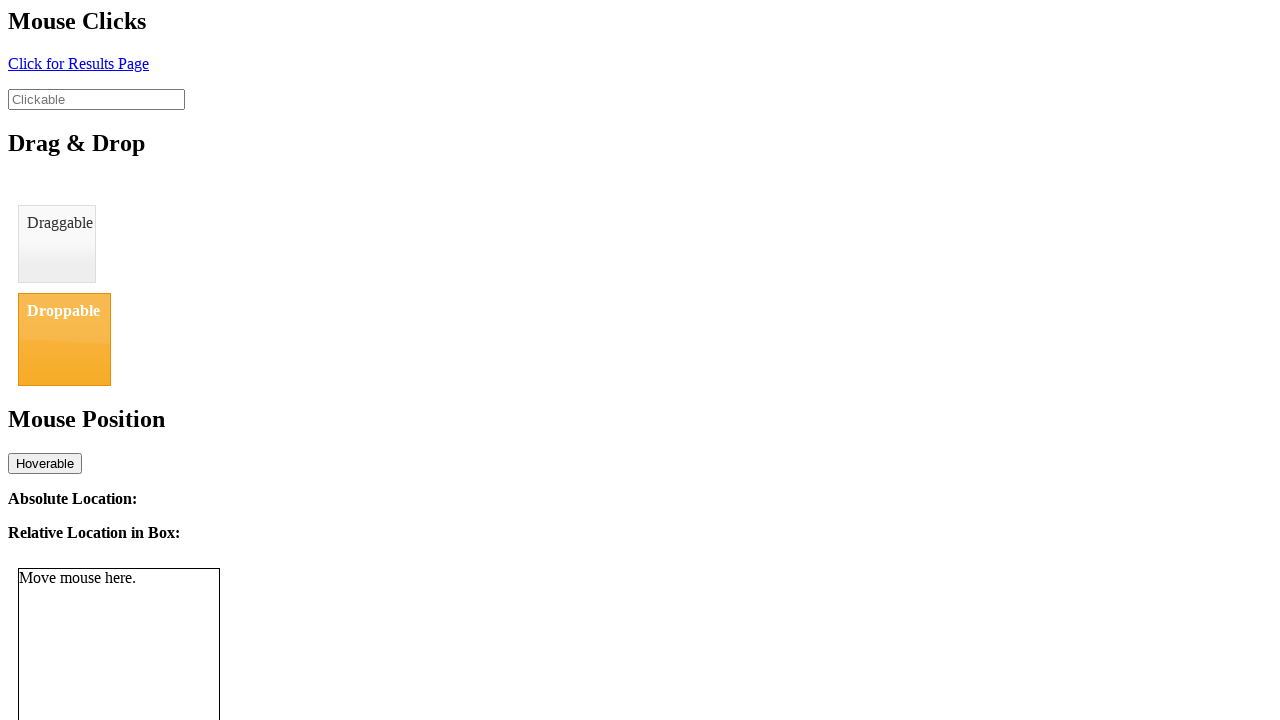

Navigated to mouse interaction test page
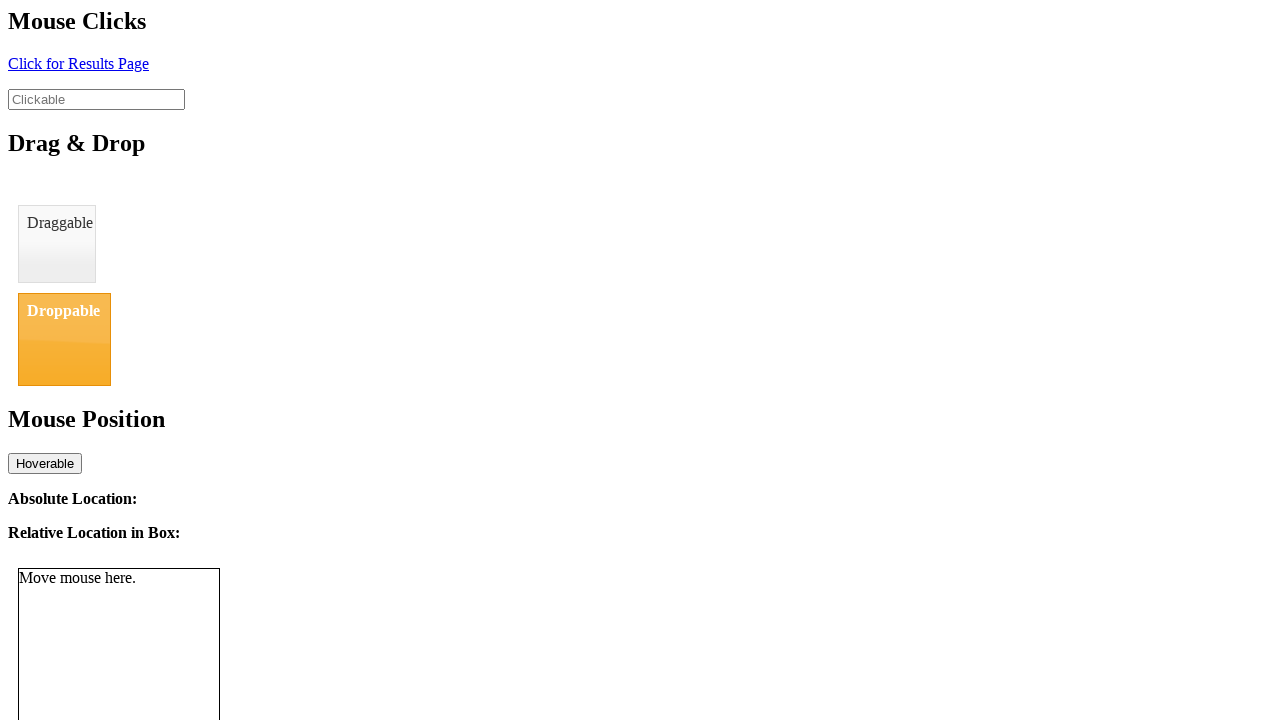

Located draggable element
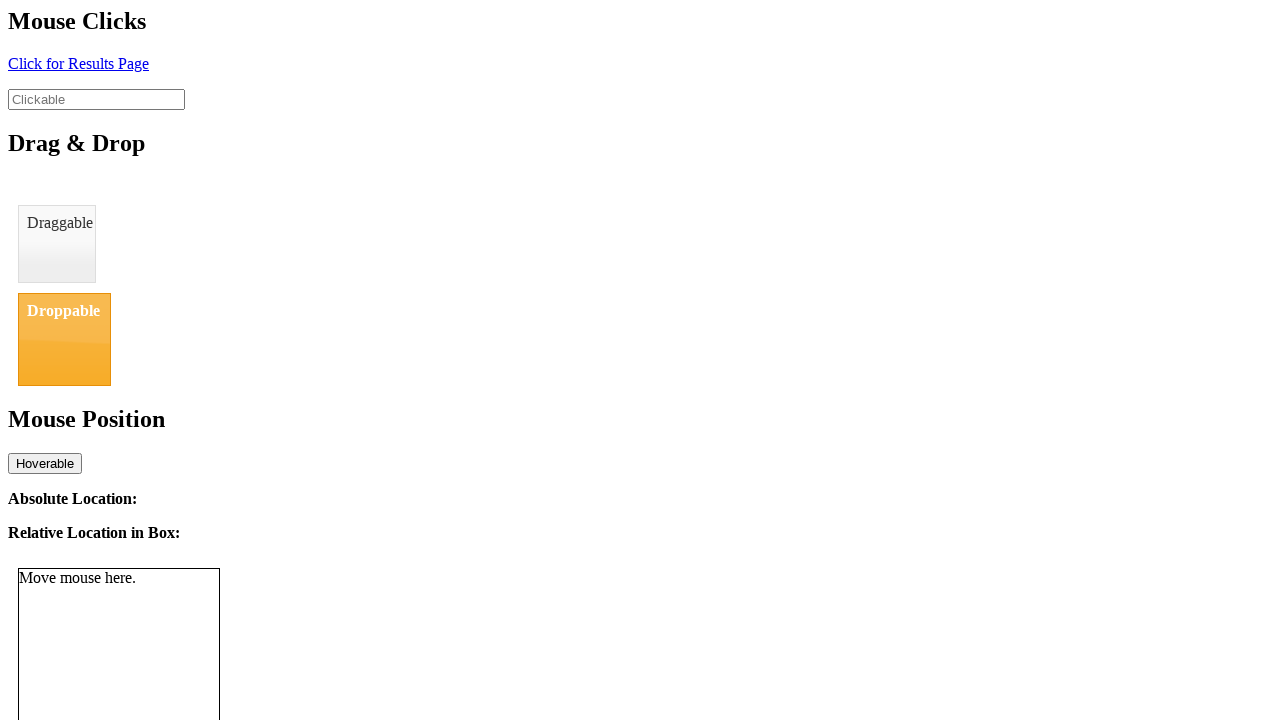

Located droppable target area
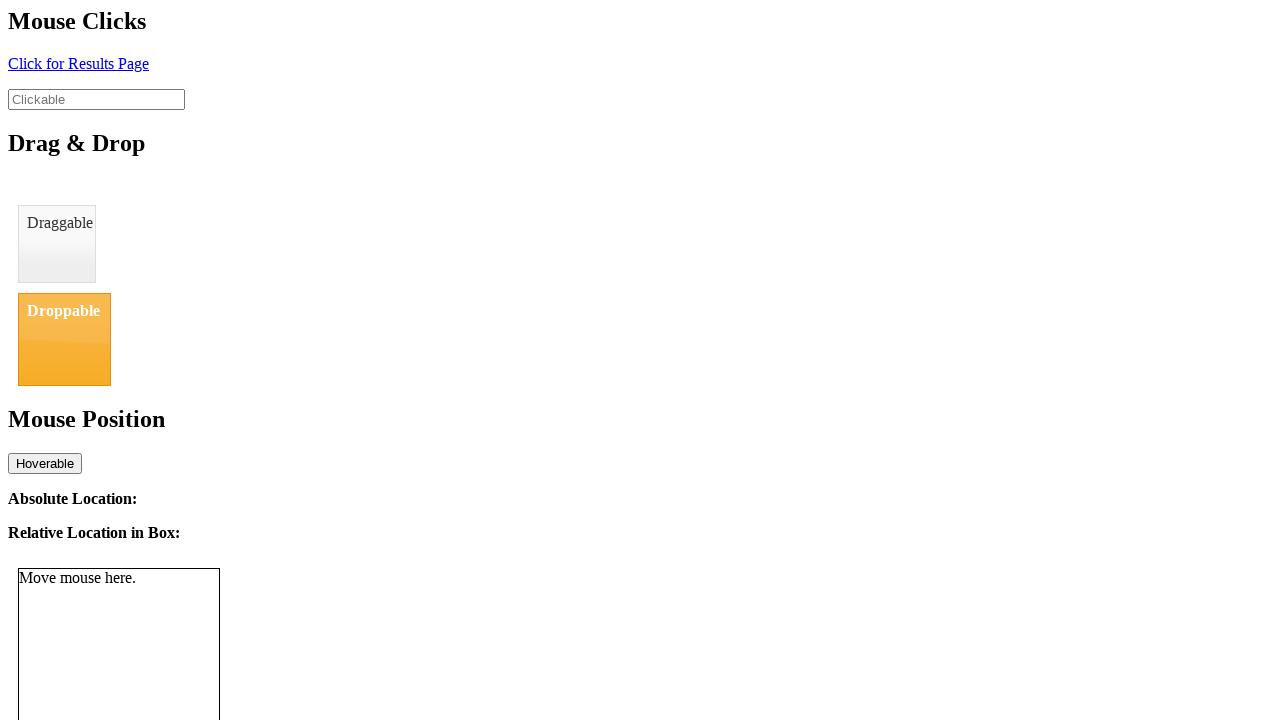

Dragged element from starting position to droppable target area at (64, 339)
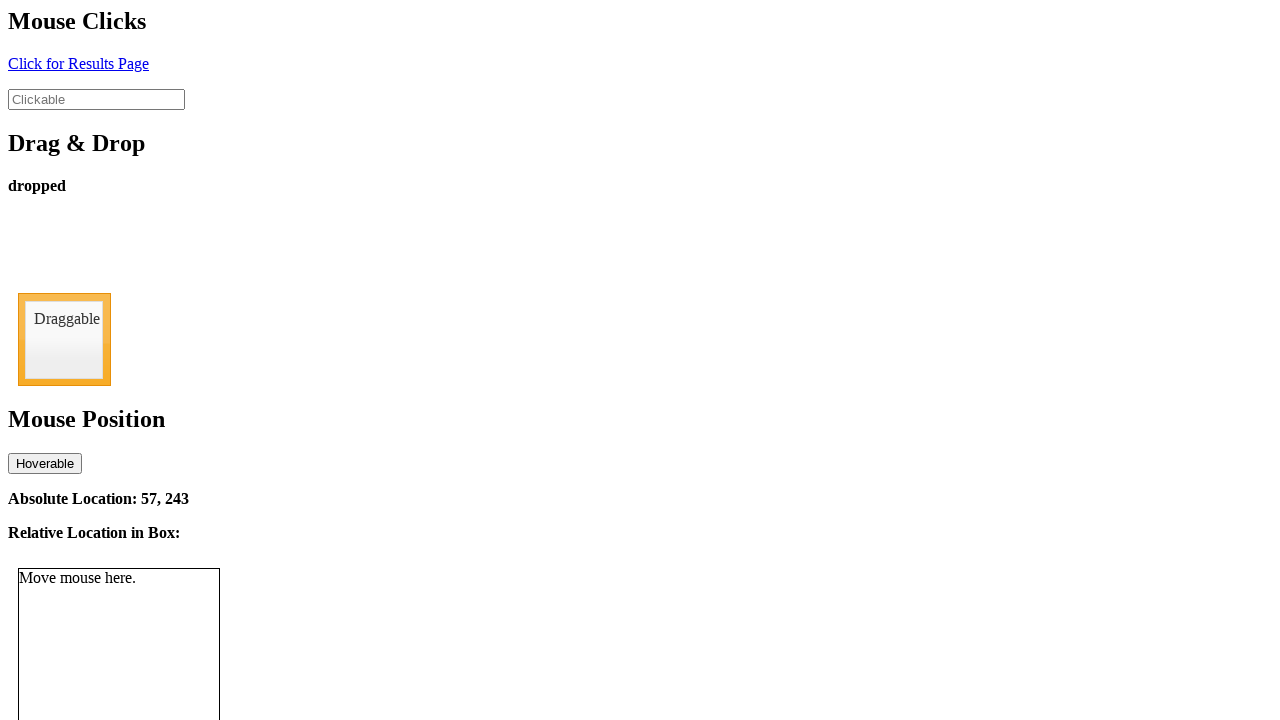

Drop status element appeared on page
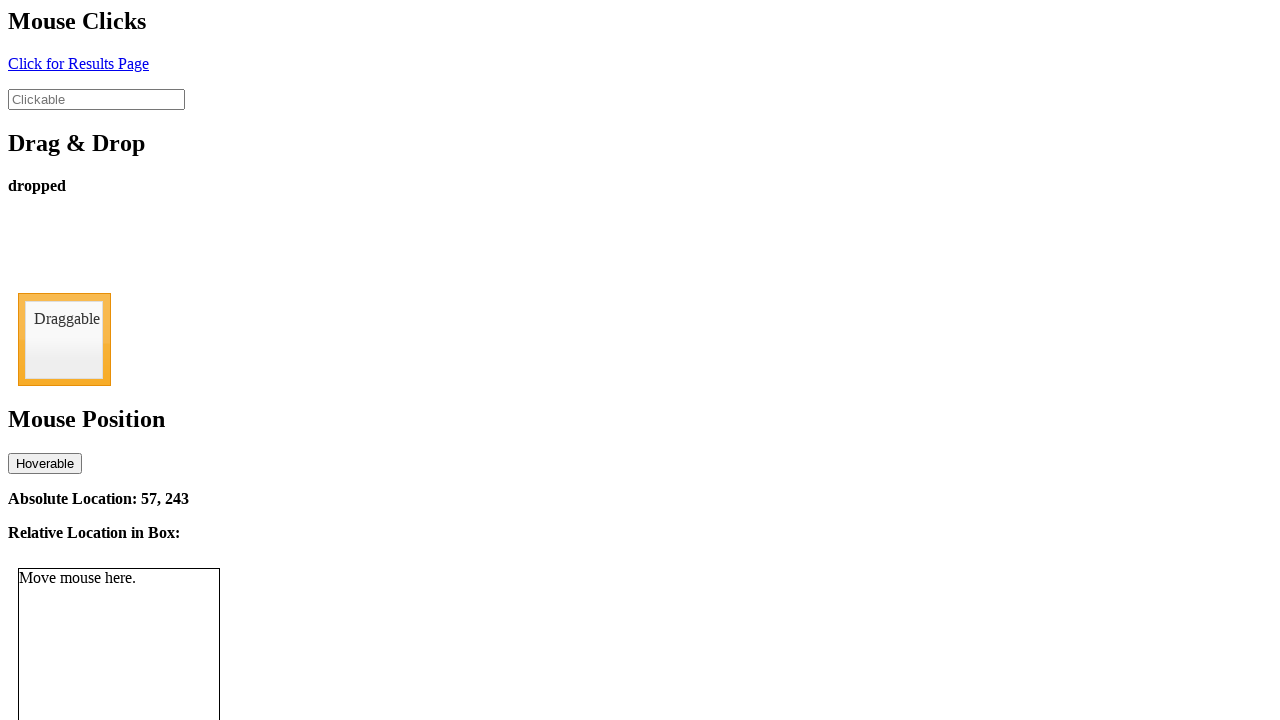

Retrieved drop status text content
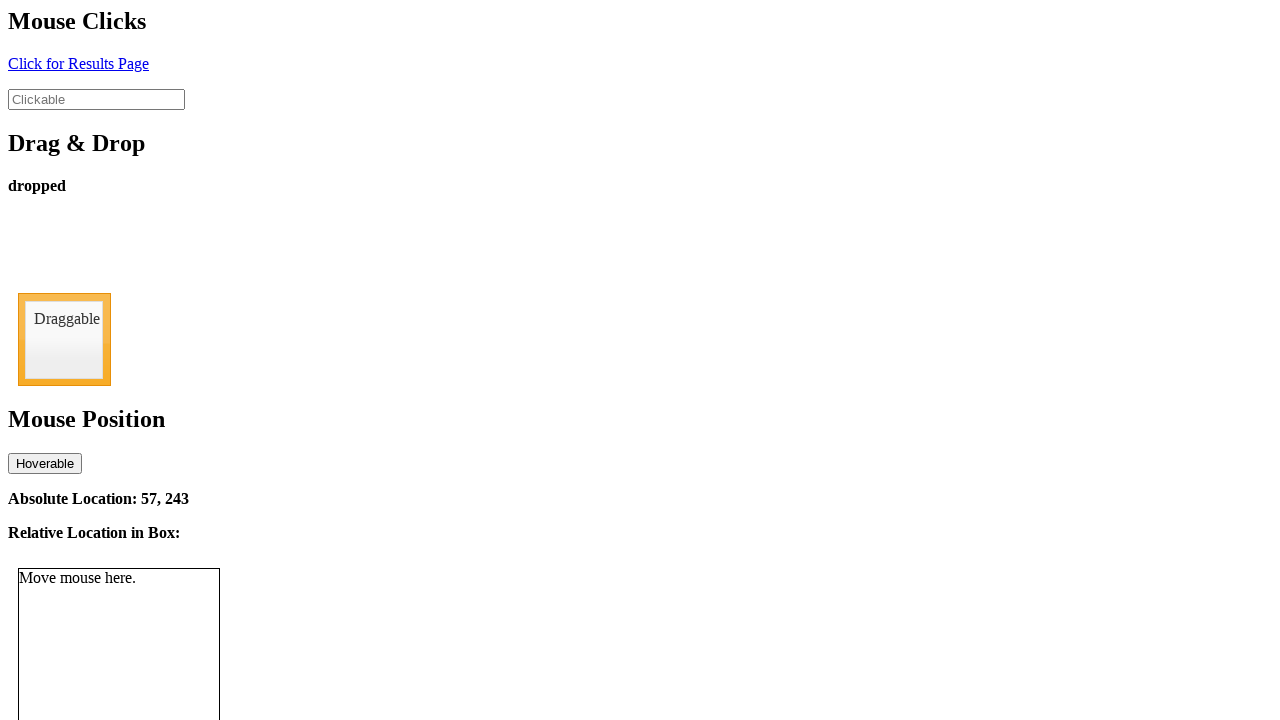

Verified drop was successful - status shows 'dropped'
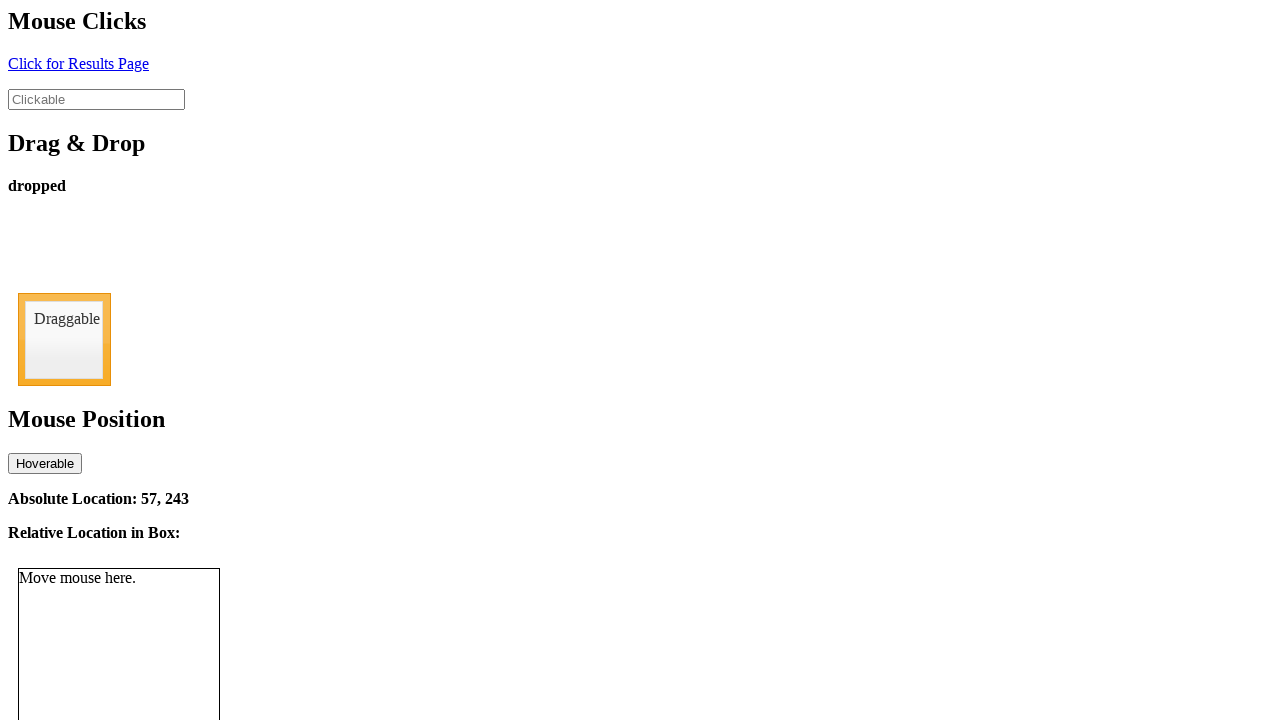

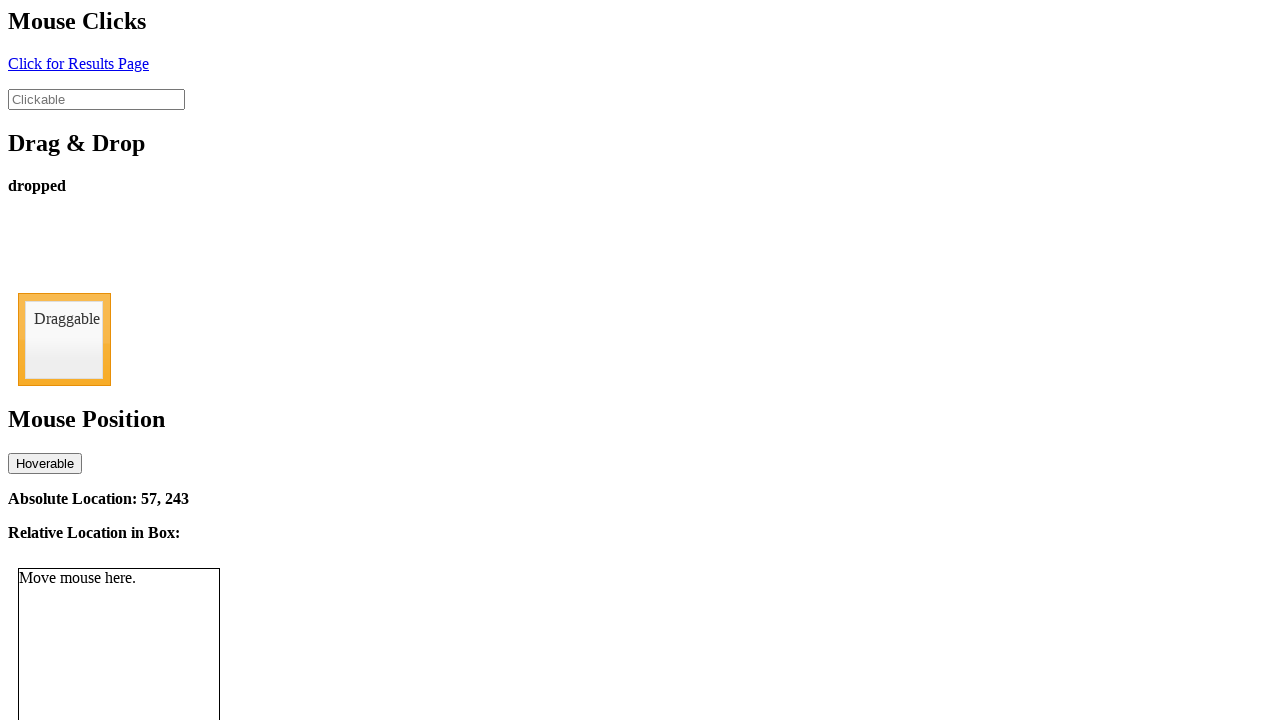